Navigates to the Evinced demo site and takes a screenshot to verify the page renders

Starting URL: https://demo.evinced.com

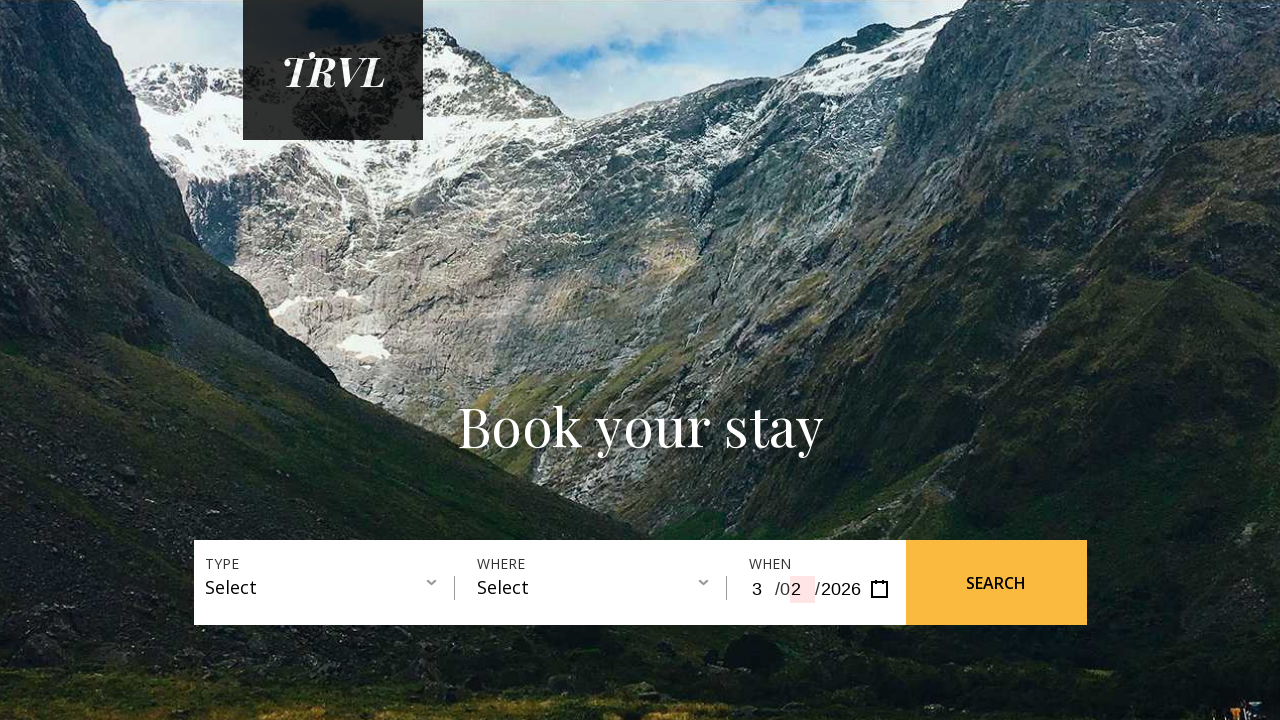

Navigated to Evinced demo site
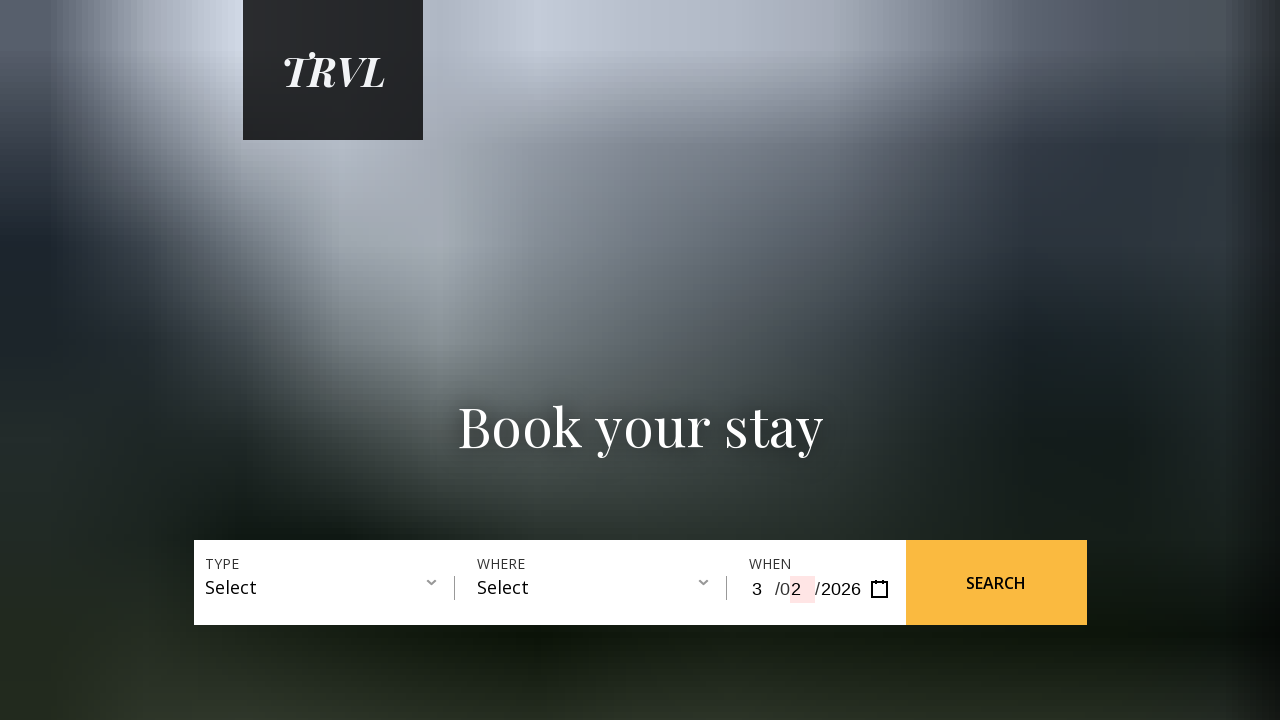

Captured screenshot to verify page renders
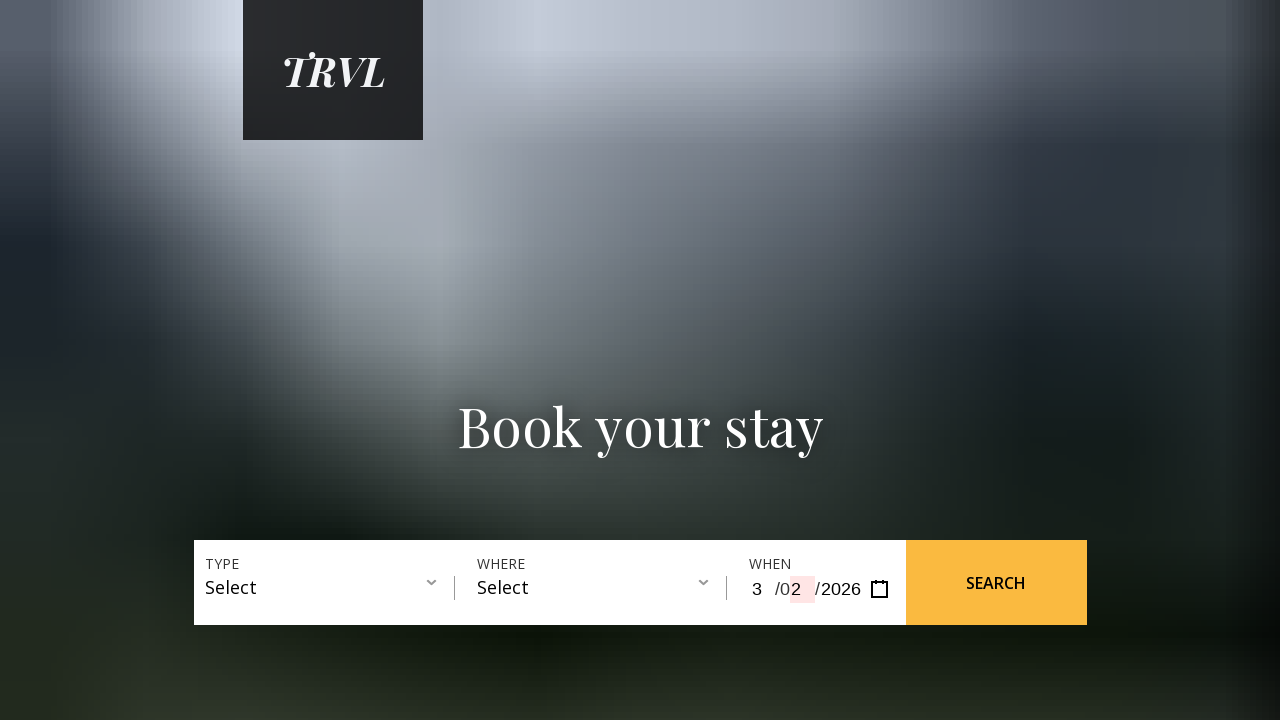

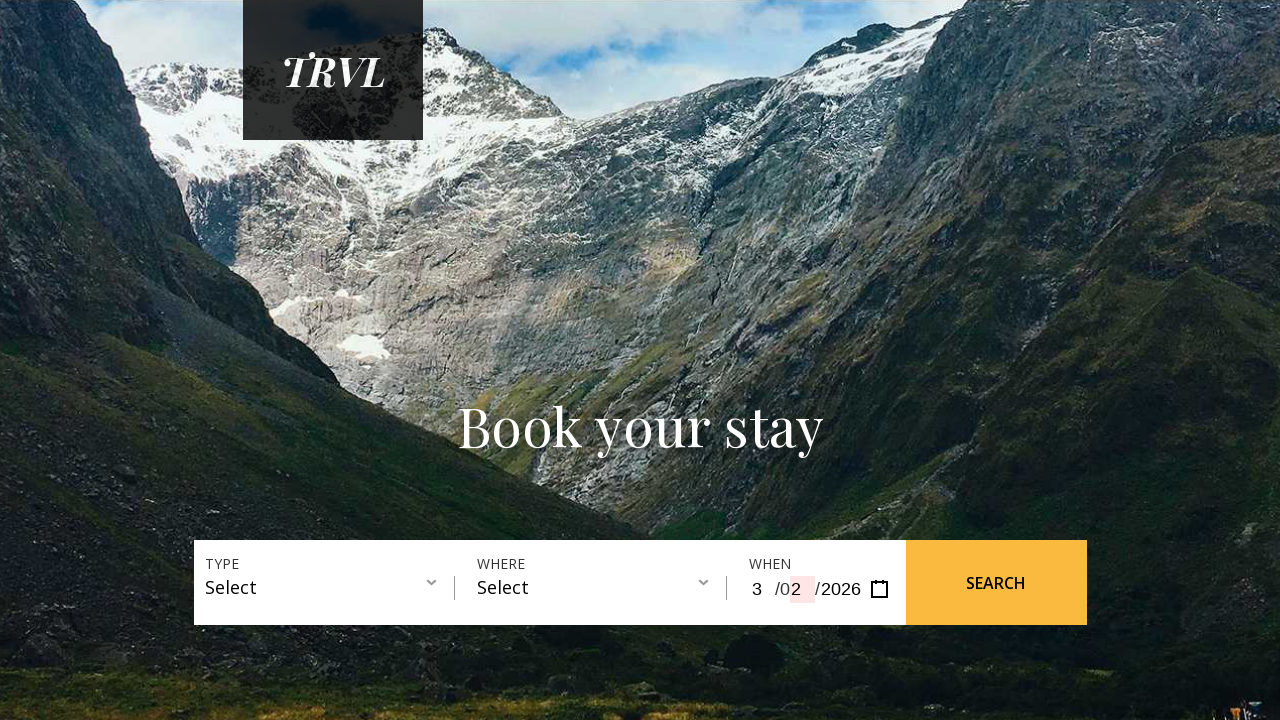